Tests a Selenium/automation detection page by filling in token fields and clicking the test button to verify detection bypass

Starting URL: https://hmaker.github.io/selenium-detector/

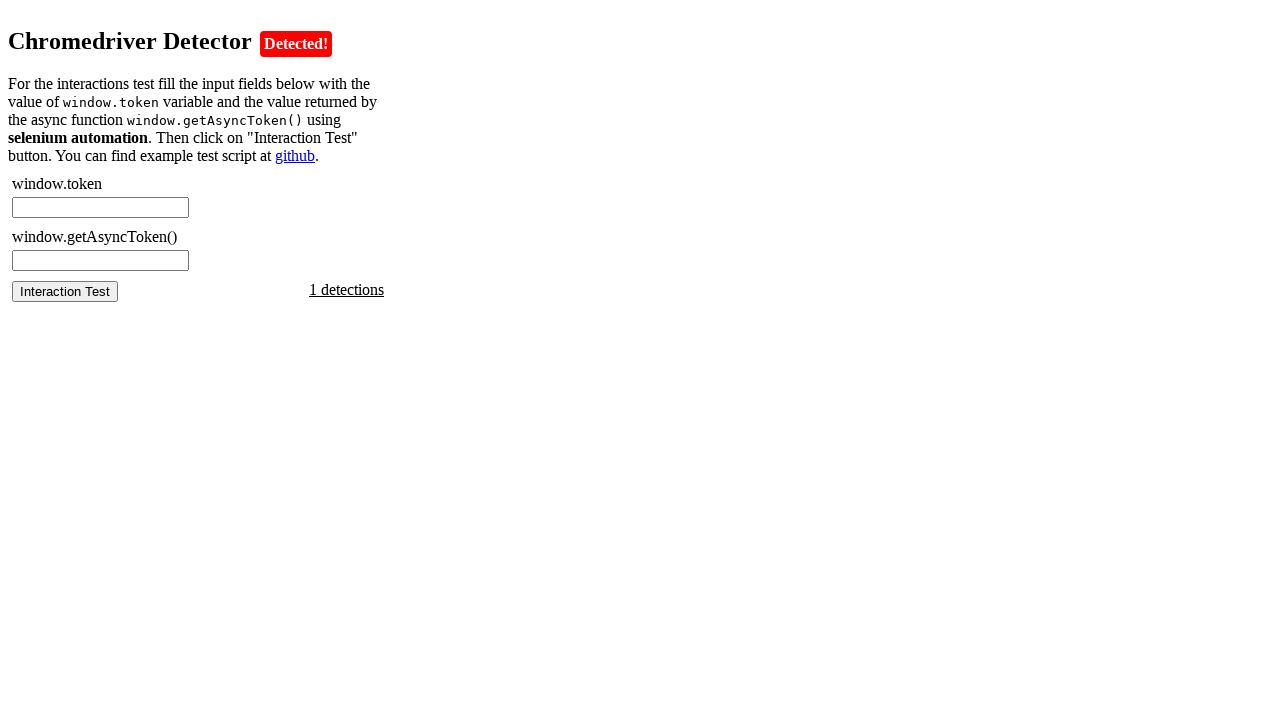

Retrieved token from window object
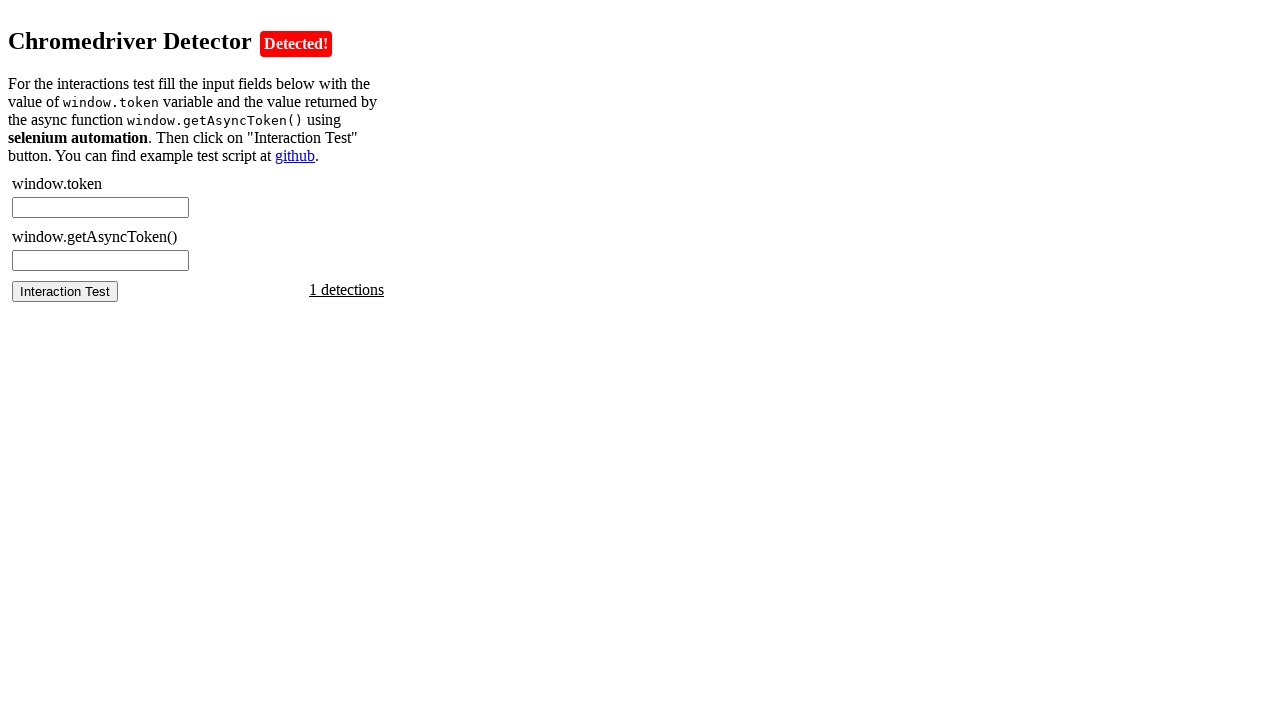

Filled chromedriver token field with retrieved or default token on #chromedriver-token
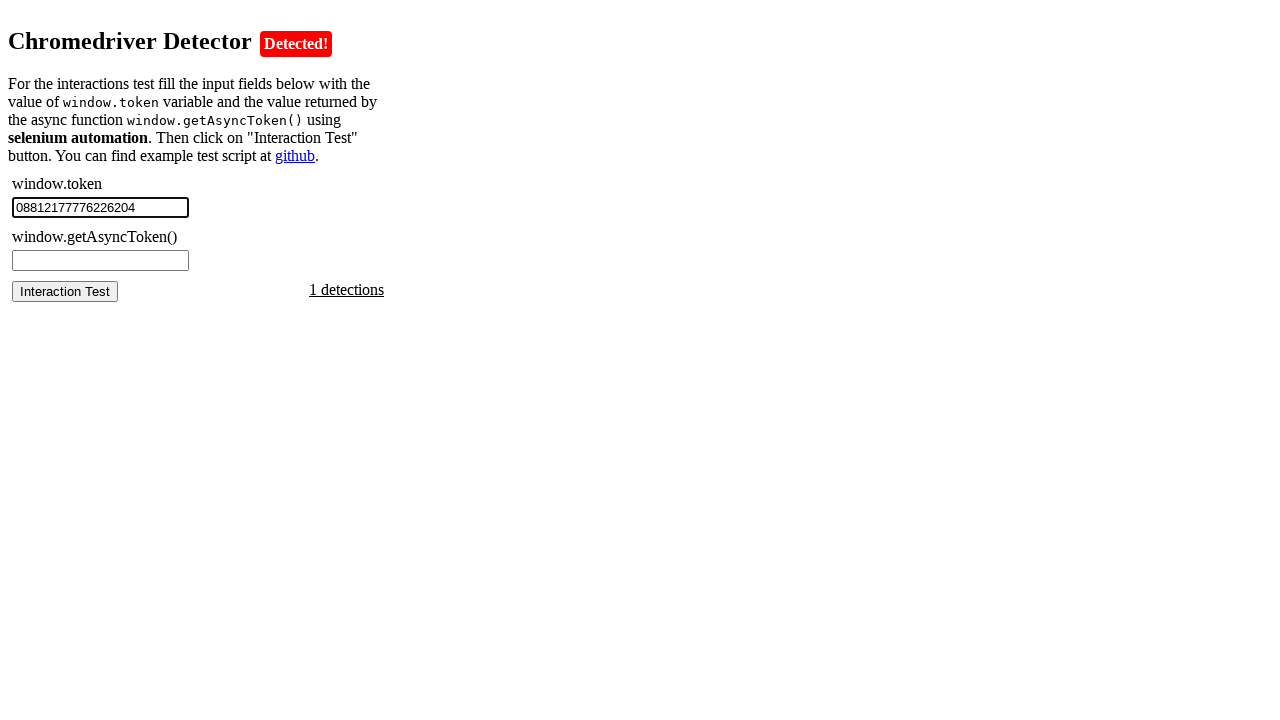

Retrieved async token from window object
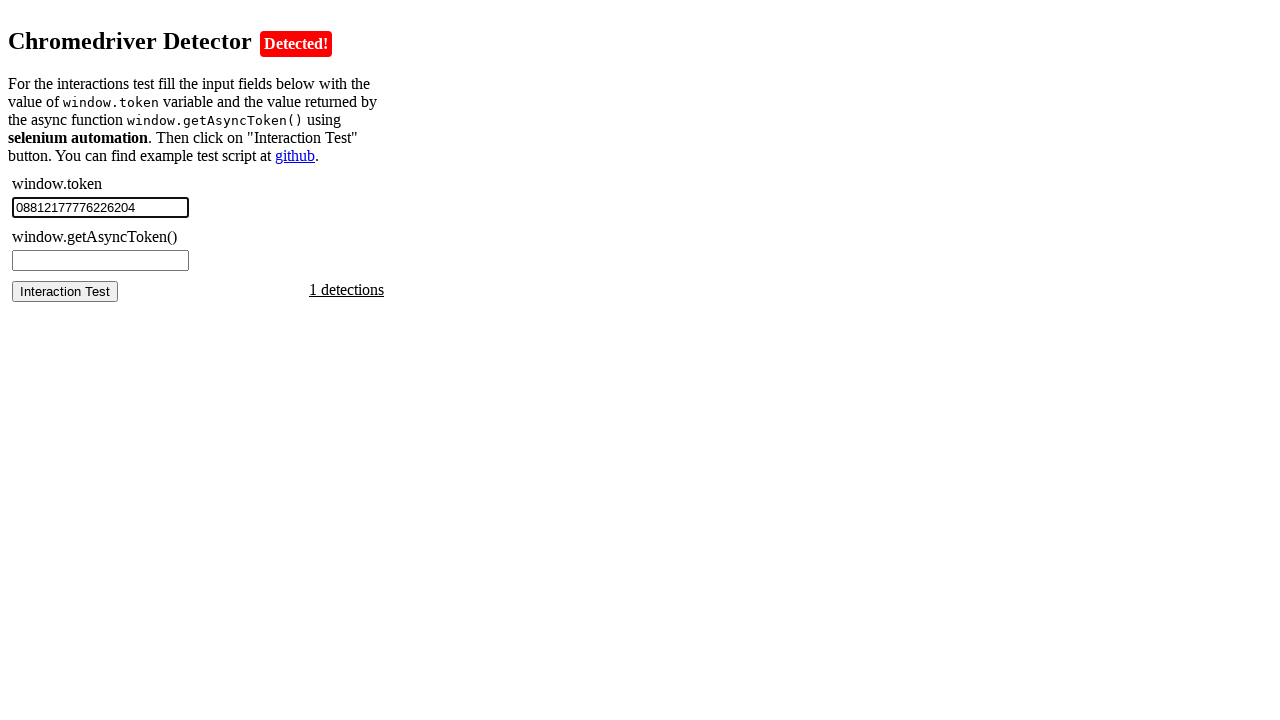

Filled chromedriver async token field with retrieved or default async token on #chromedriver-asynctoken
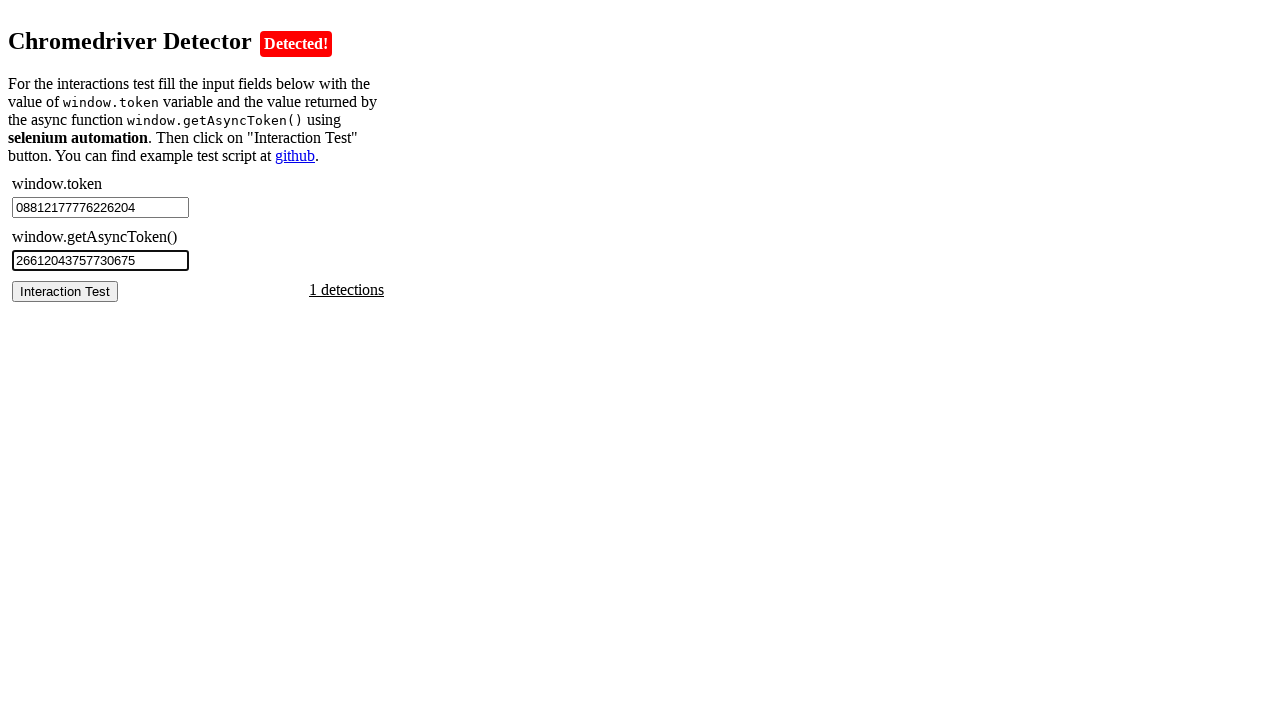

Clicked the test button to verify Selenium detection bypass at (65, 291) on #chromedriver-test
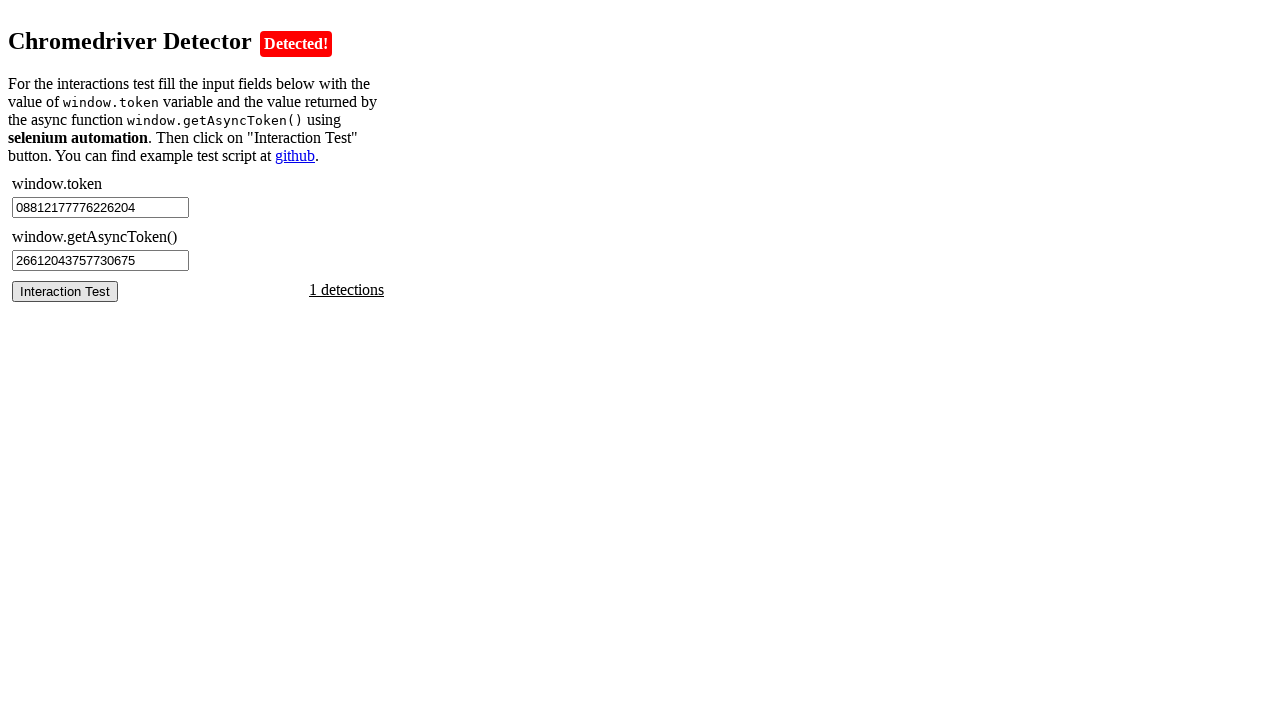

Test result element loaded and visible
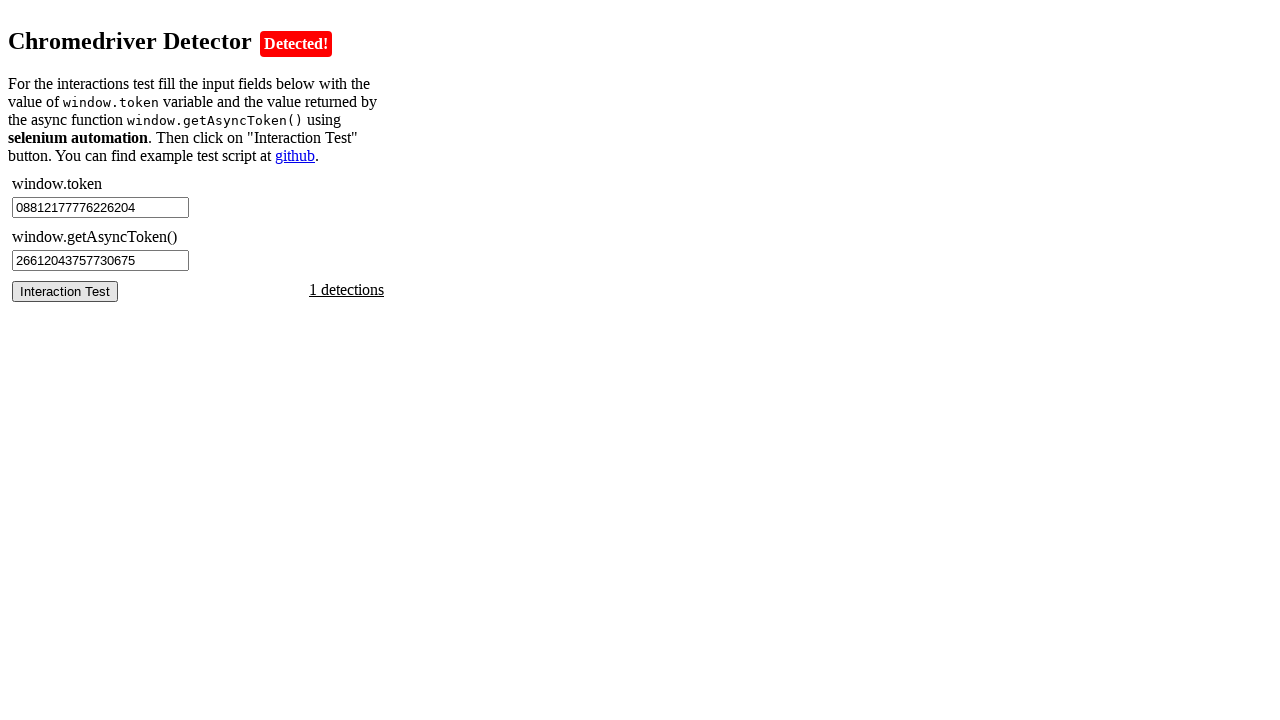

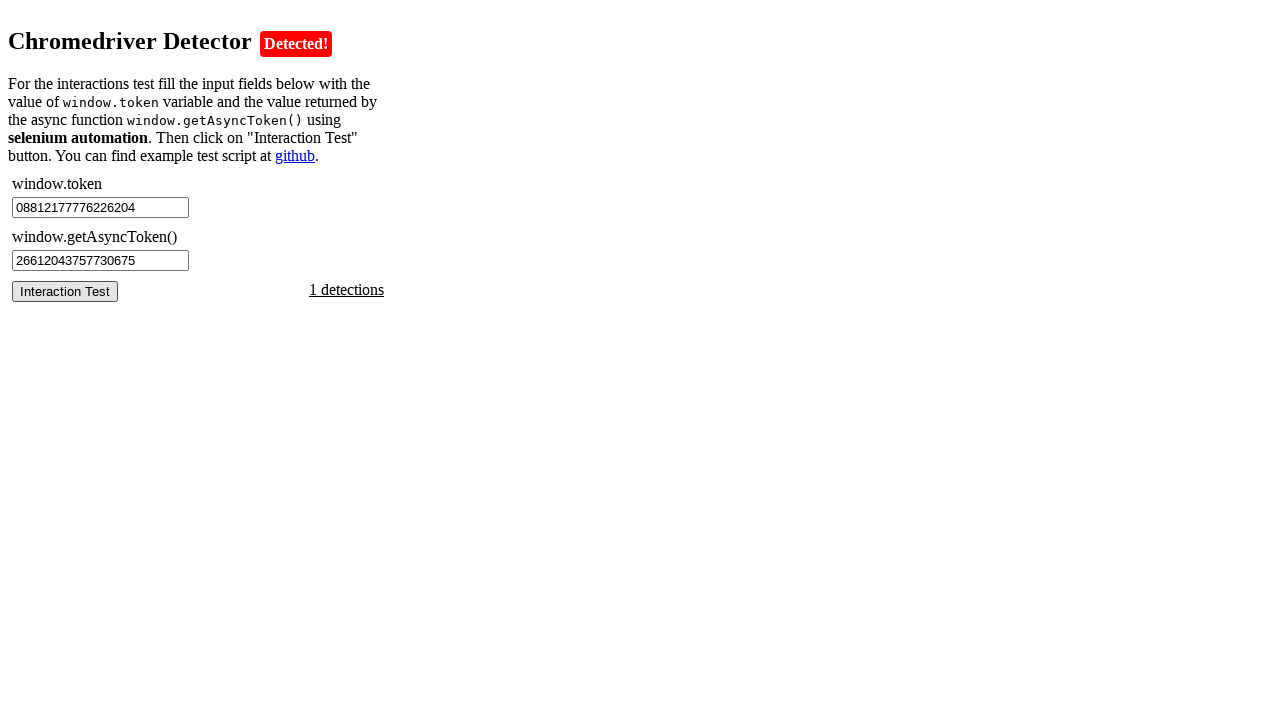